Navigates to JD.com homepage and verifies the page loads successfully

Starting URL: https://jd.com

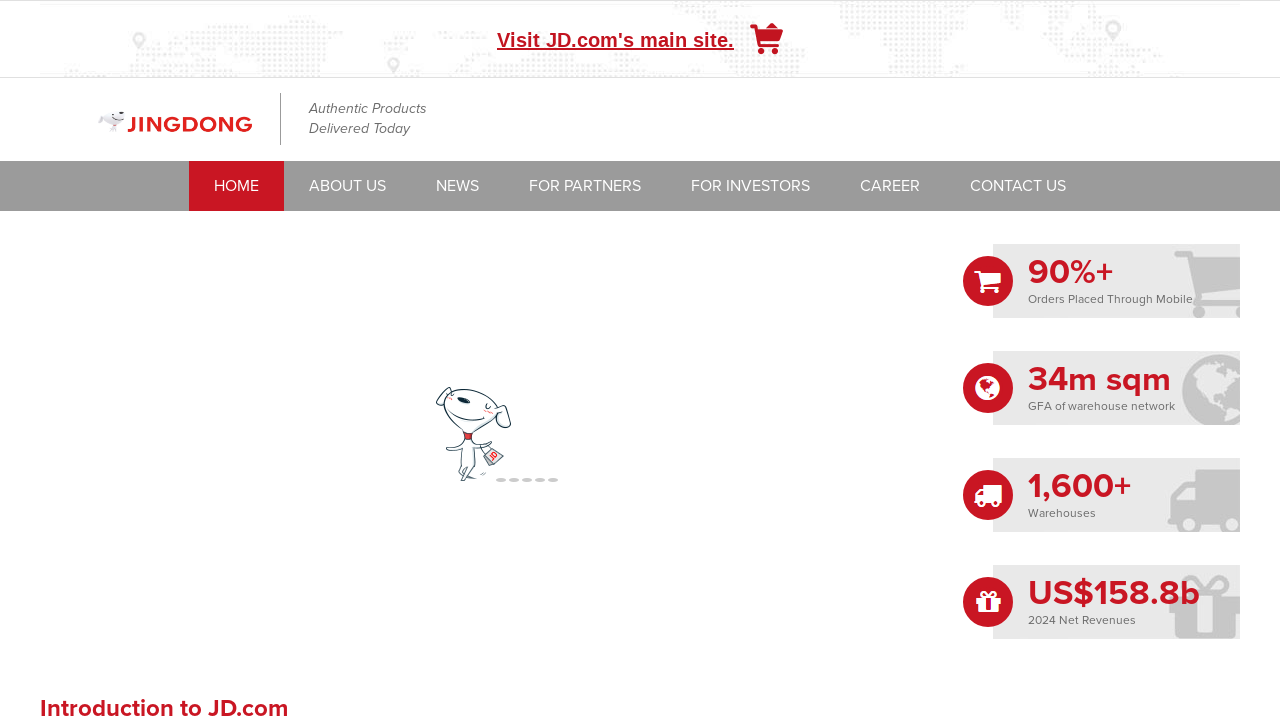

Waited for JD.com homepage to load (domcontentloaded state)
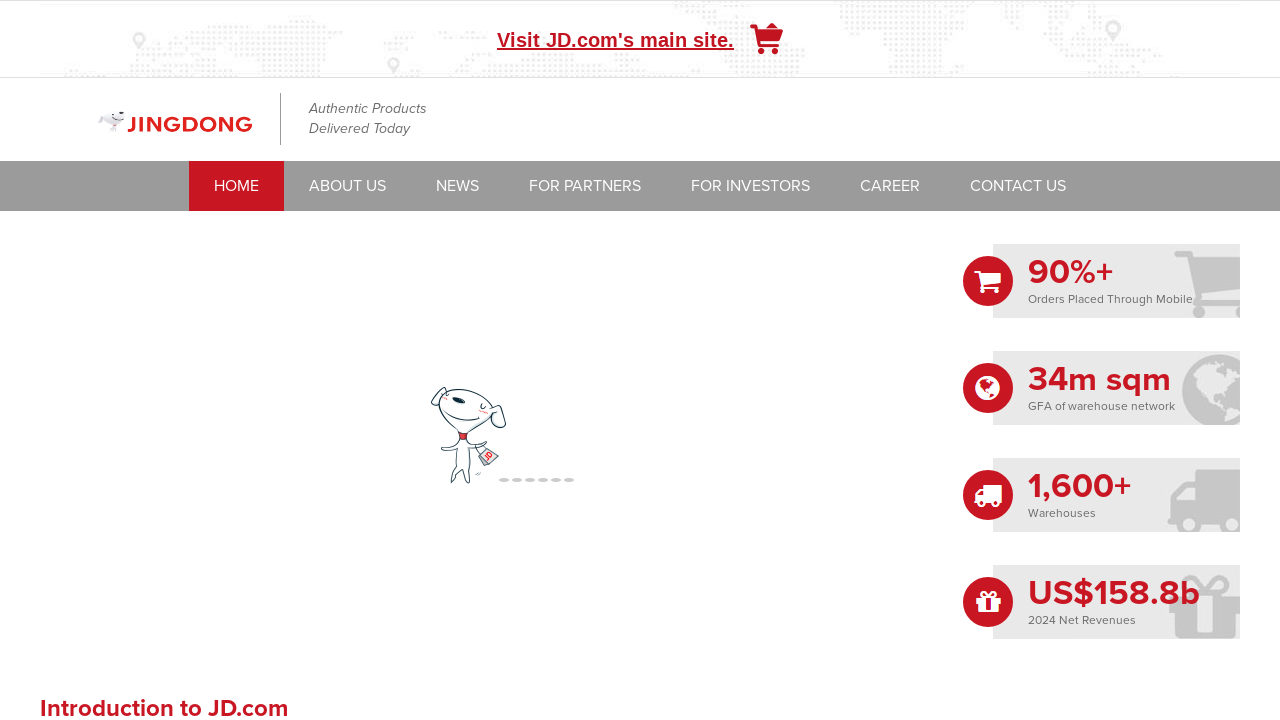

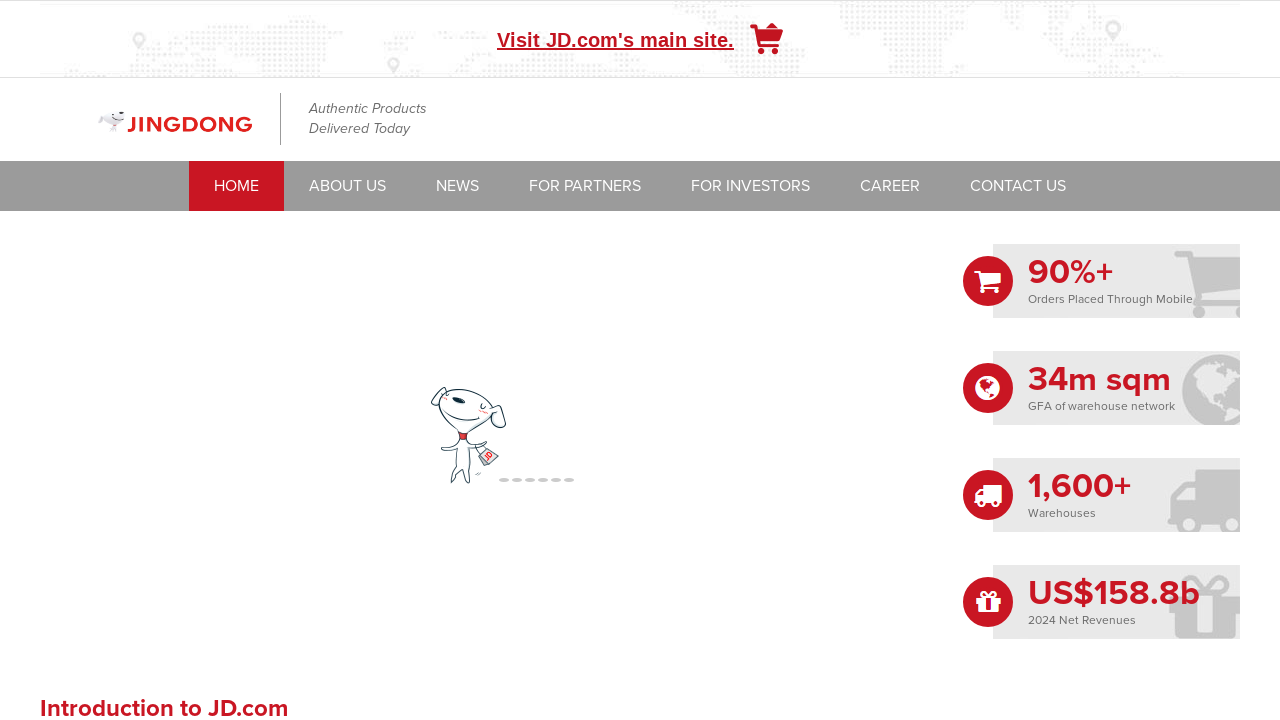